Tests dropdown selection by selecting options using visible text, value, and index methods

Starting URL: https://bonigarcia.dev/selenium-webdriver-java/web-form.html

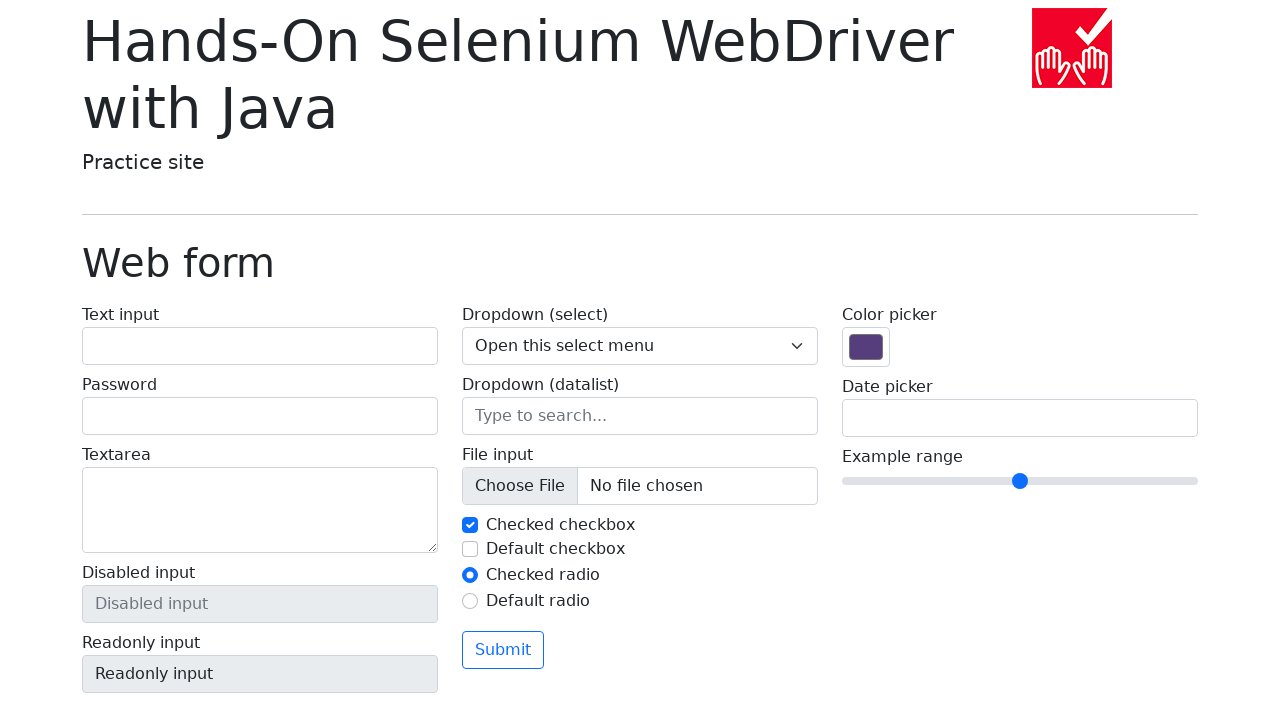

Located dropdown element with name 'my-select'
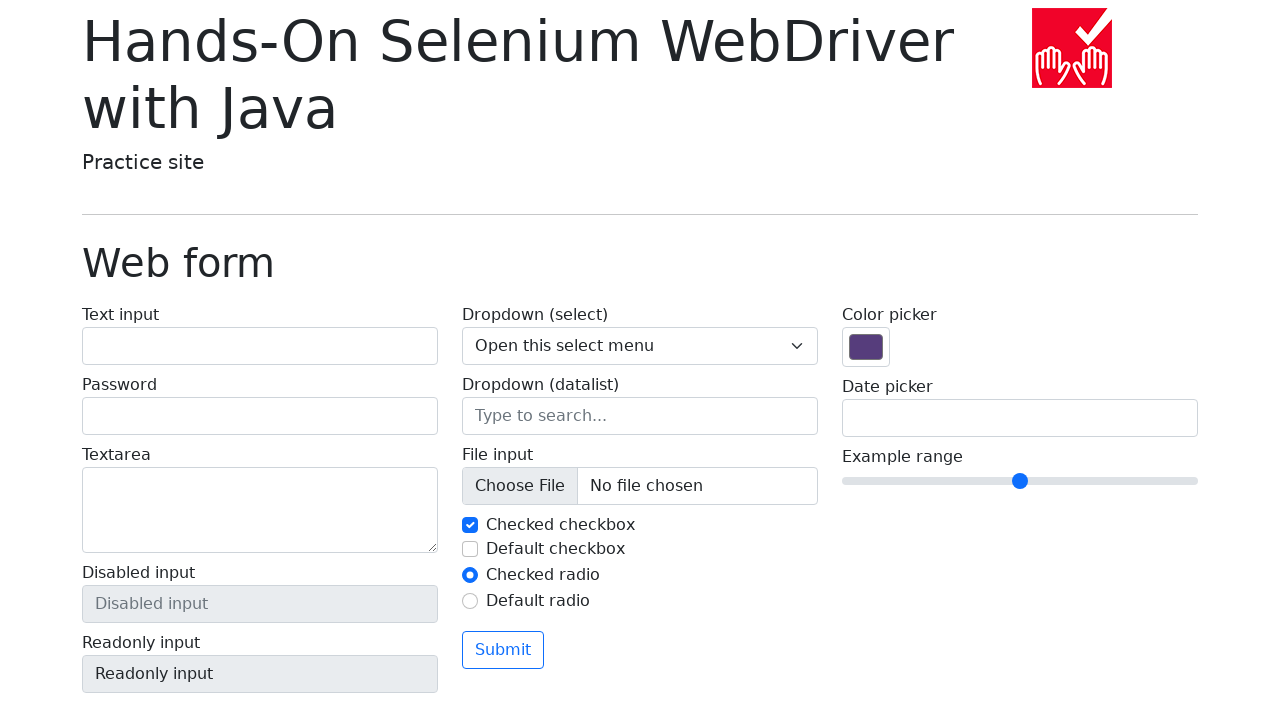

Selected dropdown option by visible text 'Two' on select[name='my-select']
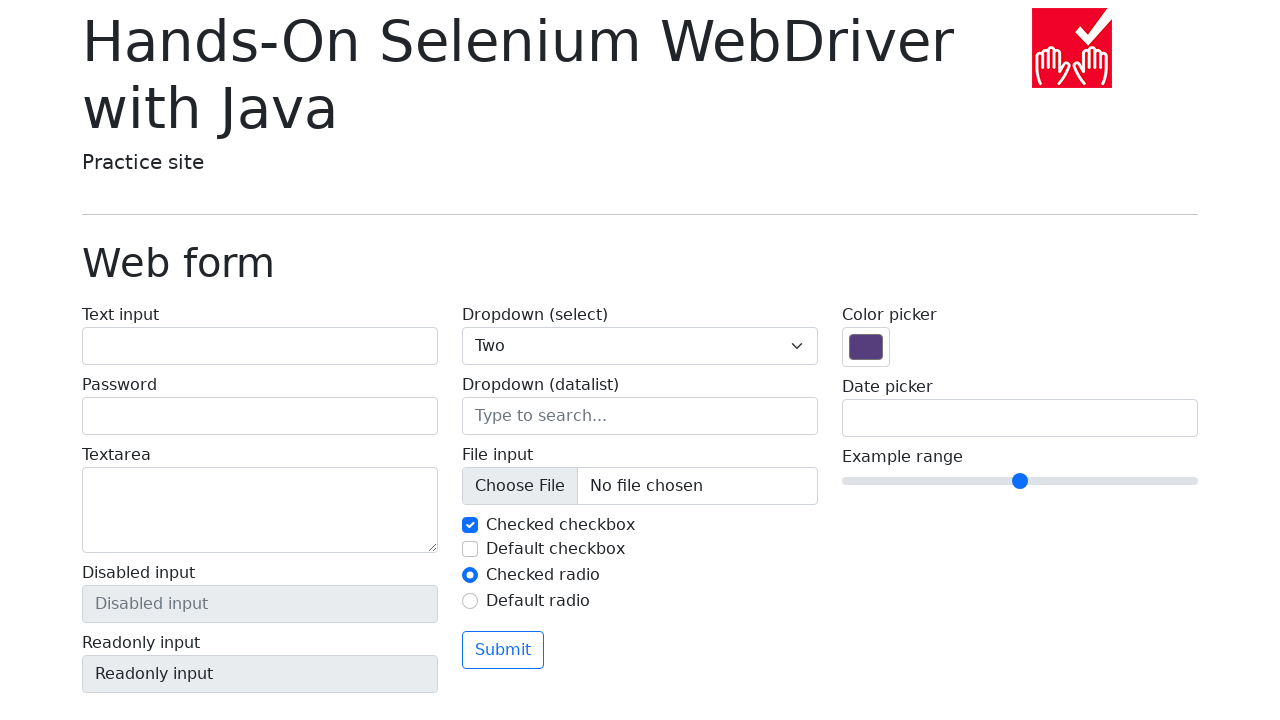

Selected dropdown option by value '3' on select[name='my-select']
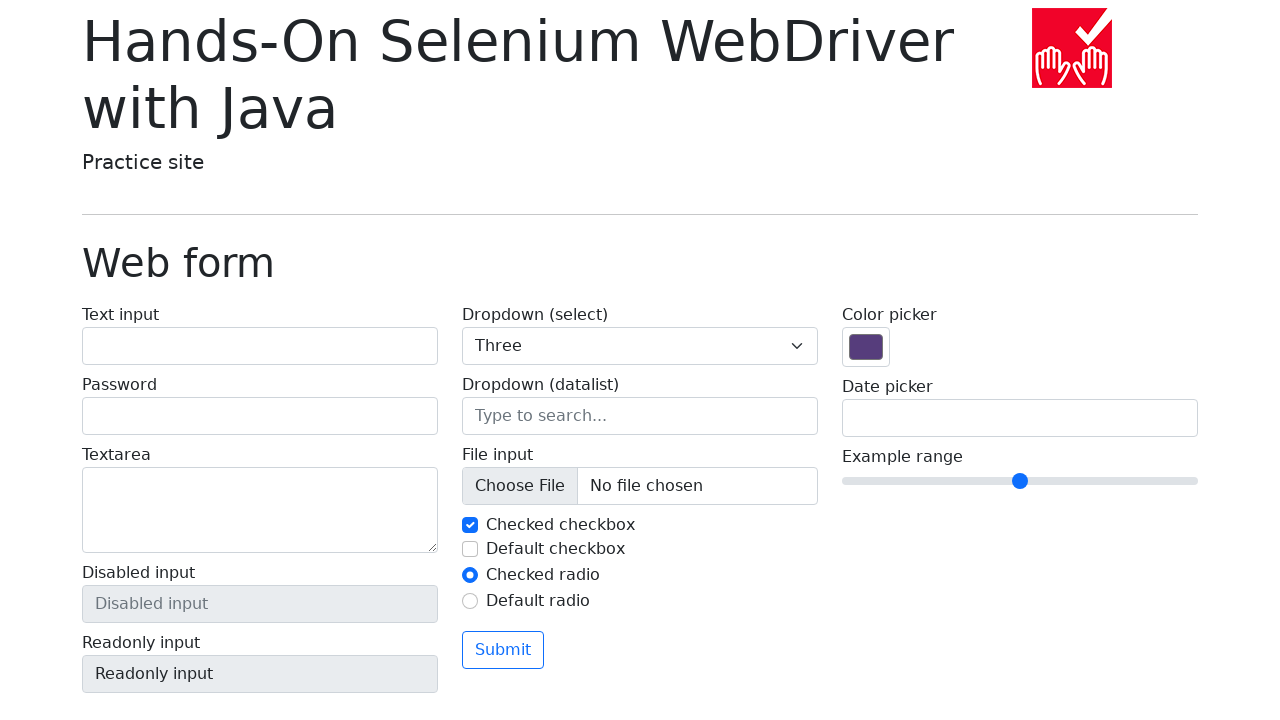

Selected dropdown option by index 0 (first option) on select[name='my-select']
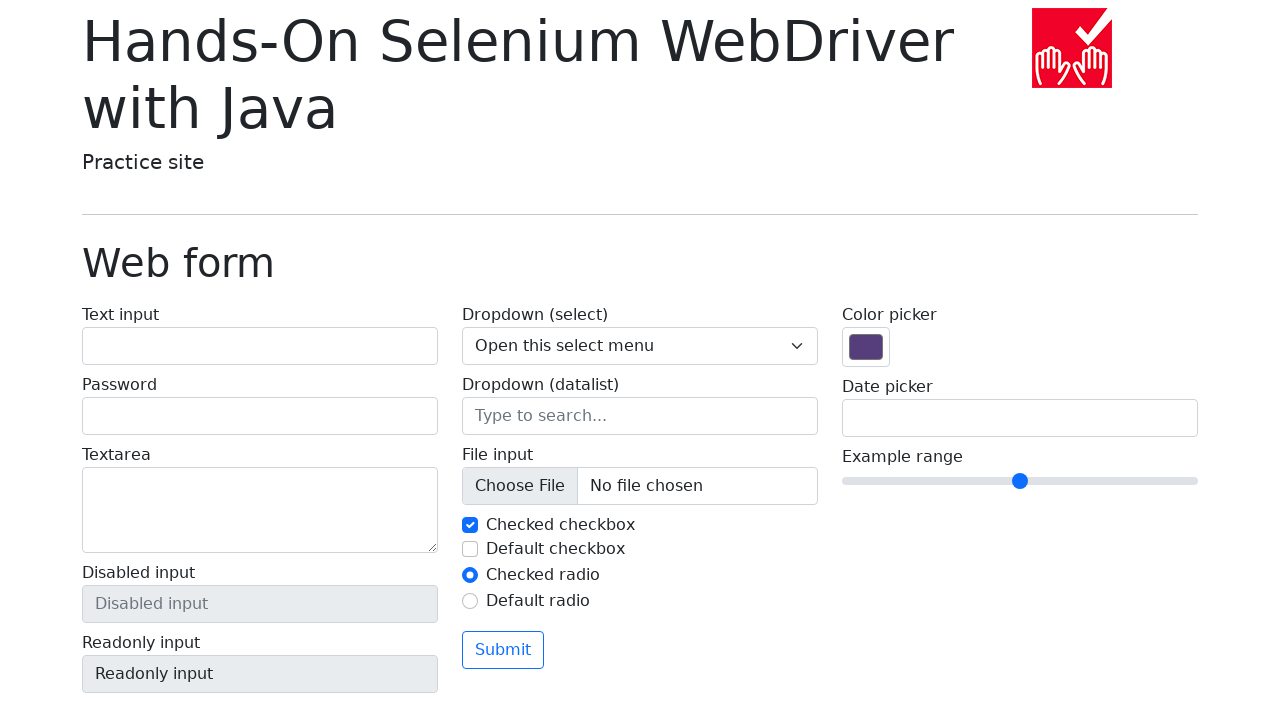

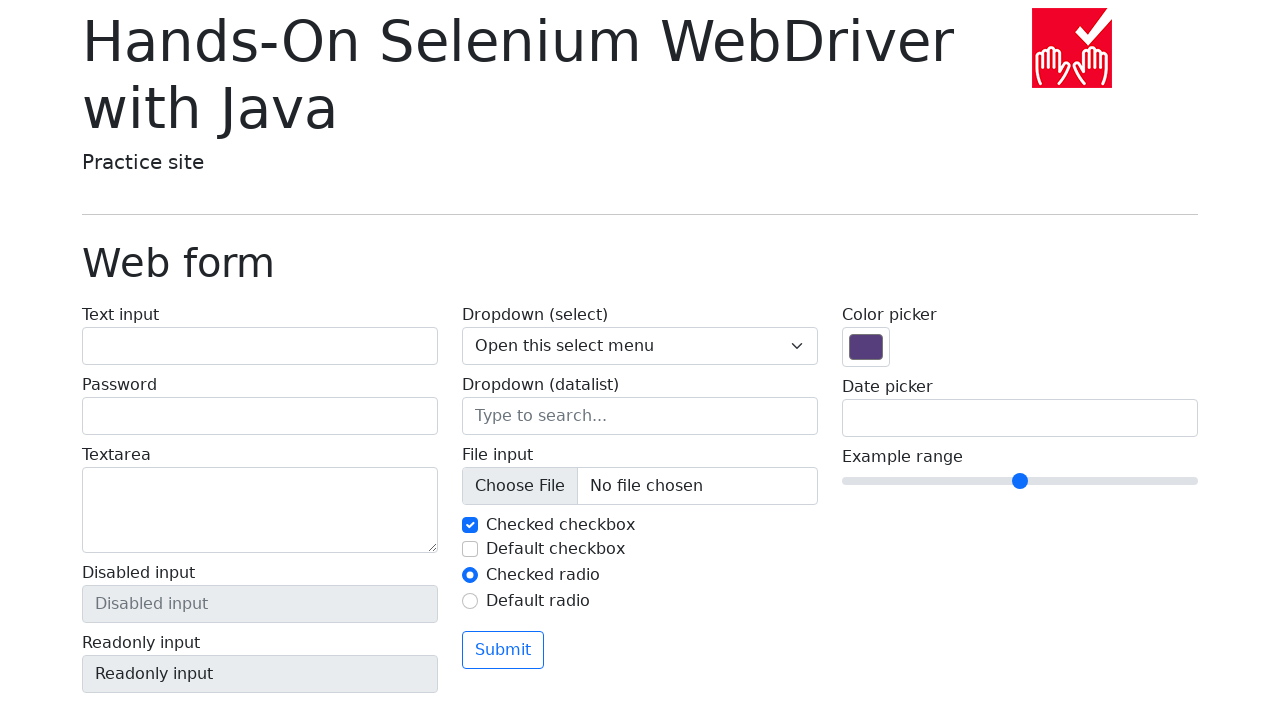